Tests navigating to the Railcards page and filtering railcard options by age, traveller type, and region

Starting URL: https://www.thetrainline.com

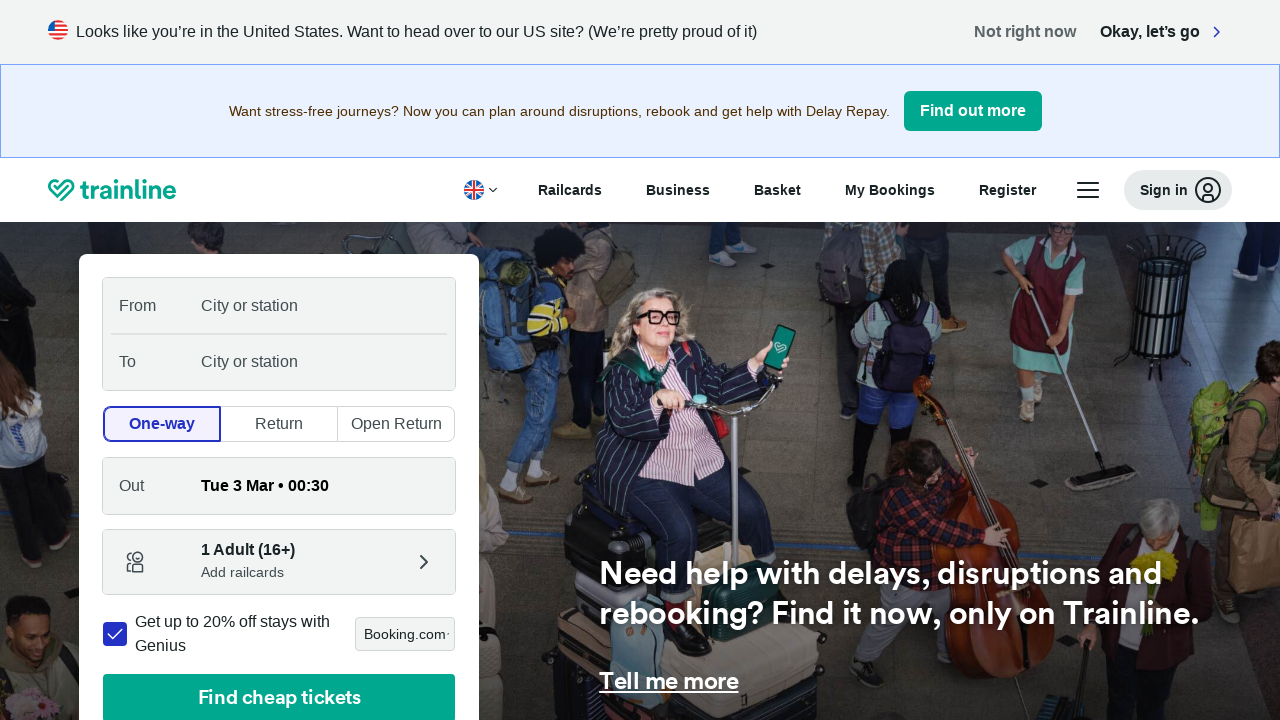

Clicked burger menu to open navigation at (1088, 190) on #Burger
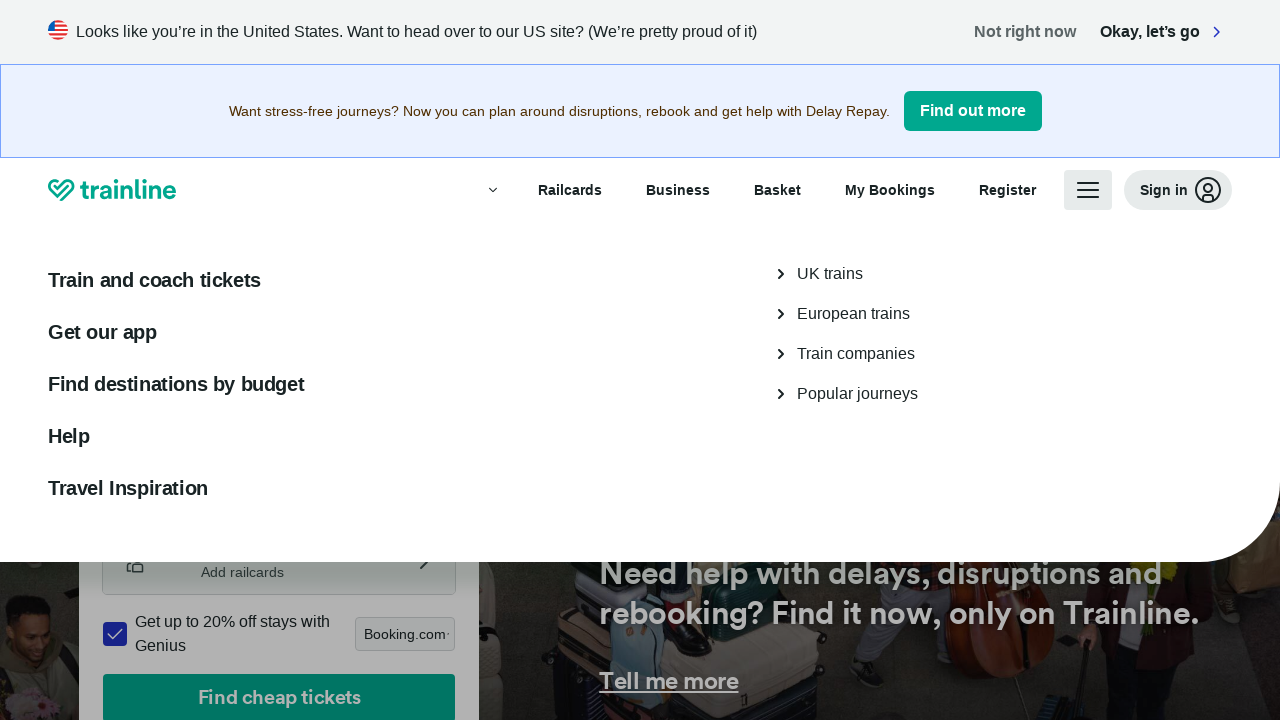

Clicked Railcards link to navigate to Railcards page at (570, 190) on a:has-text('Railcards')
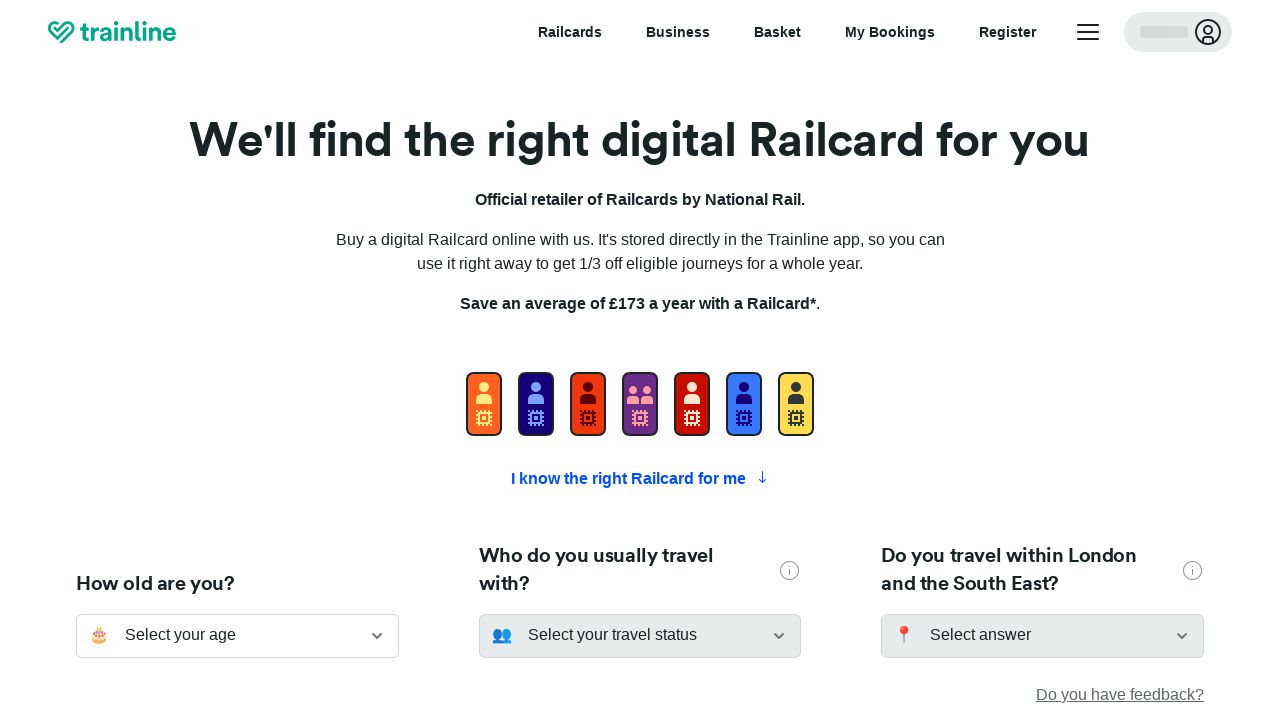

Selected age range filter: 18-25 on #age
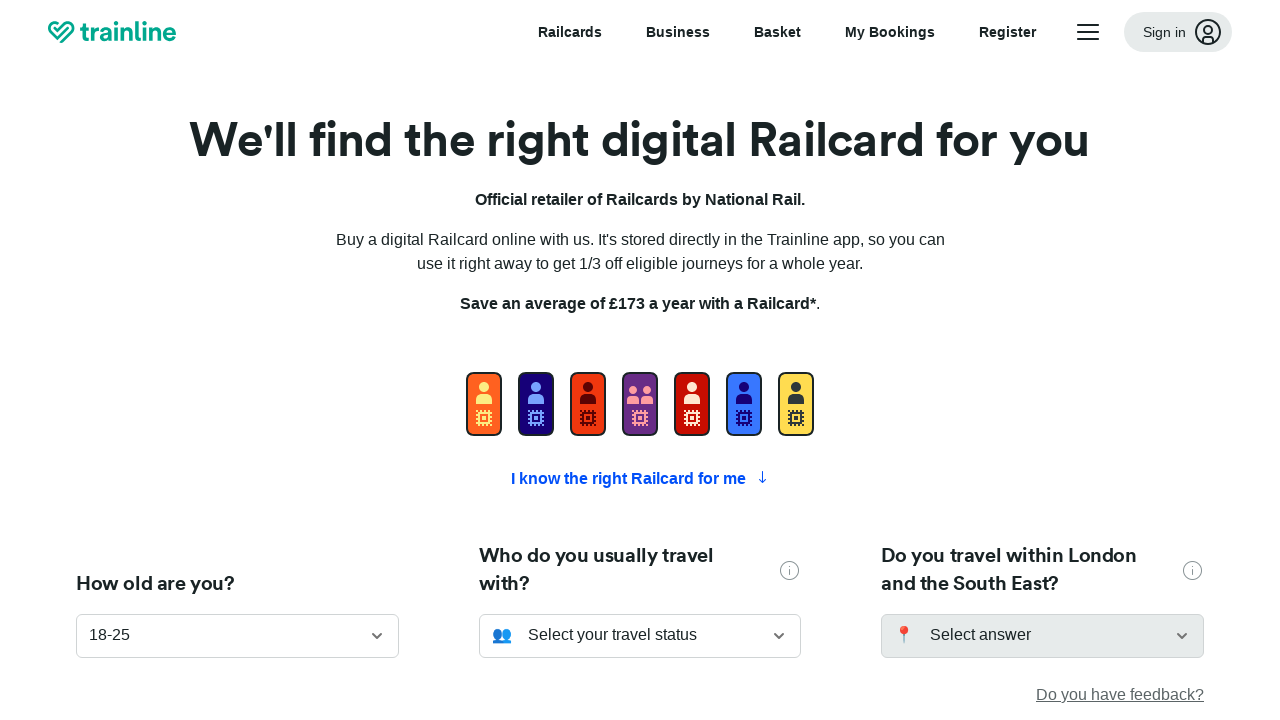

Selected traveller type filter: Couple on #travellers
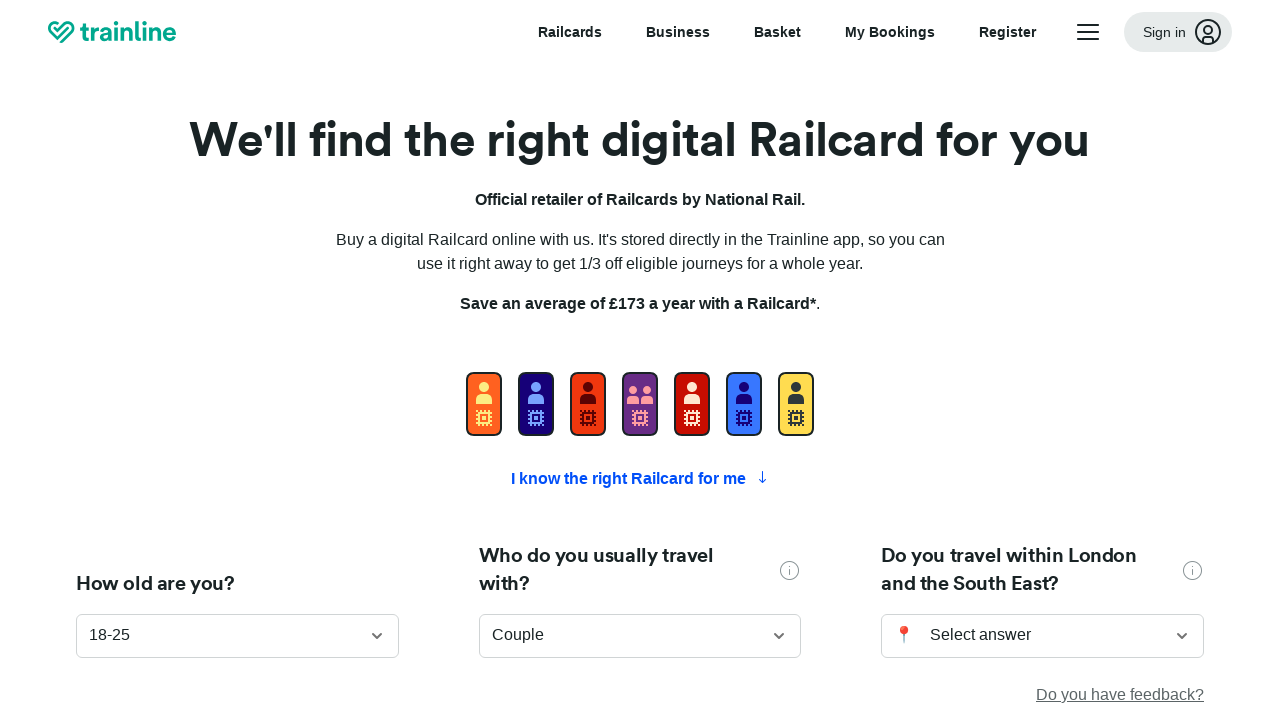

Selected London and South East region filter: Yes on #londonAndSouthEast
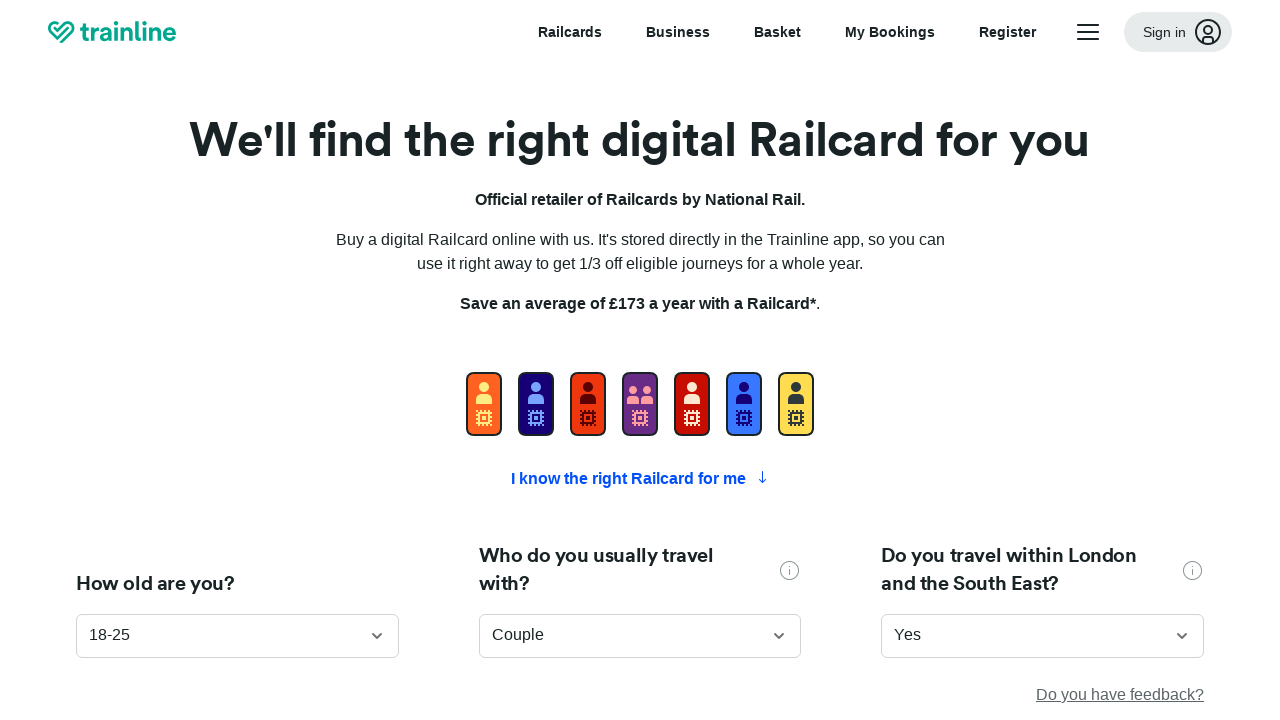

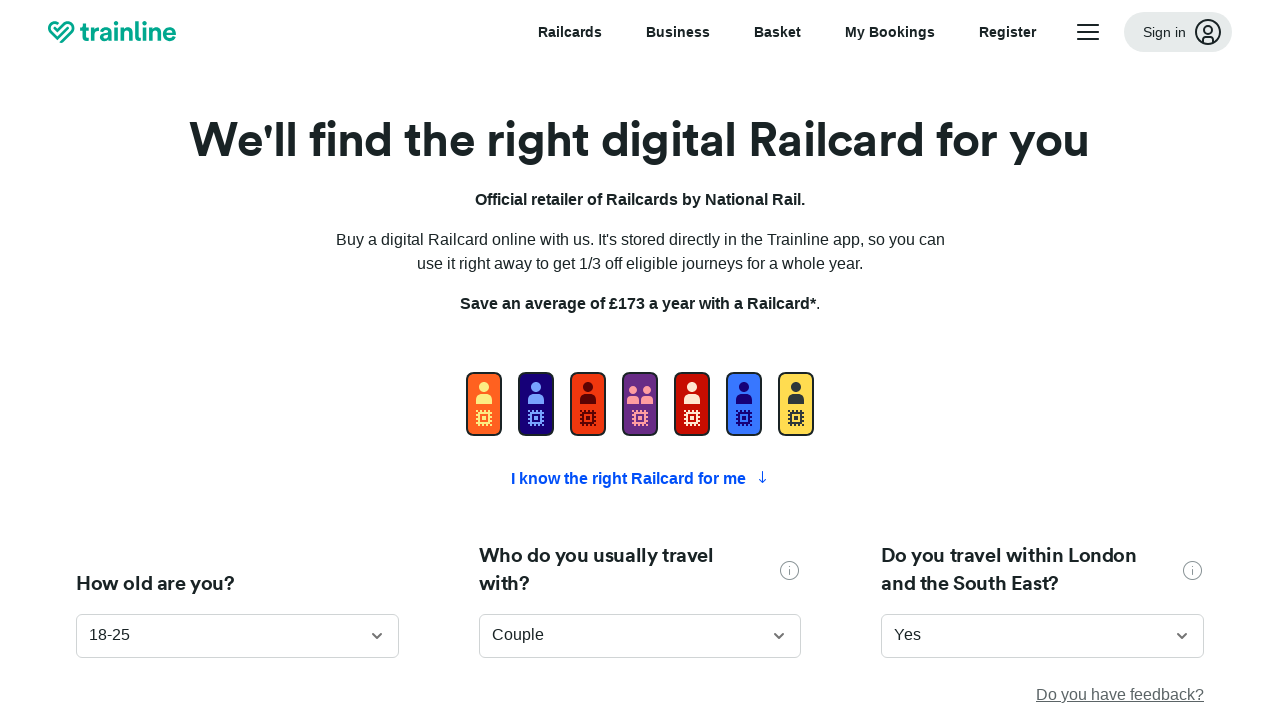